Tests that the currently applied filter is highlighted in the navigation

Starting URL: https://demo.playwright.dev/todomvc

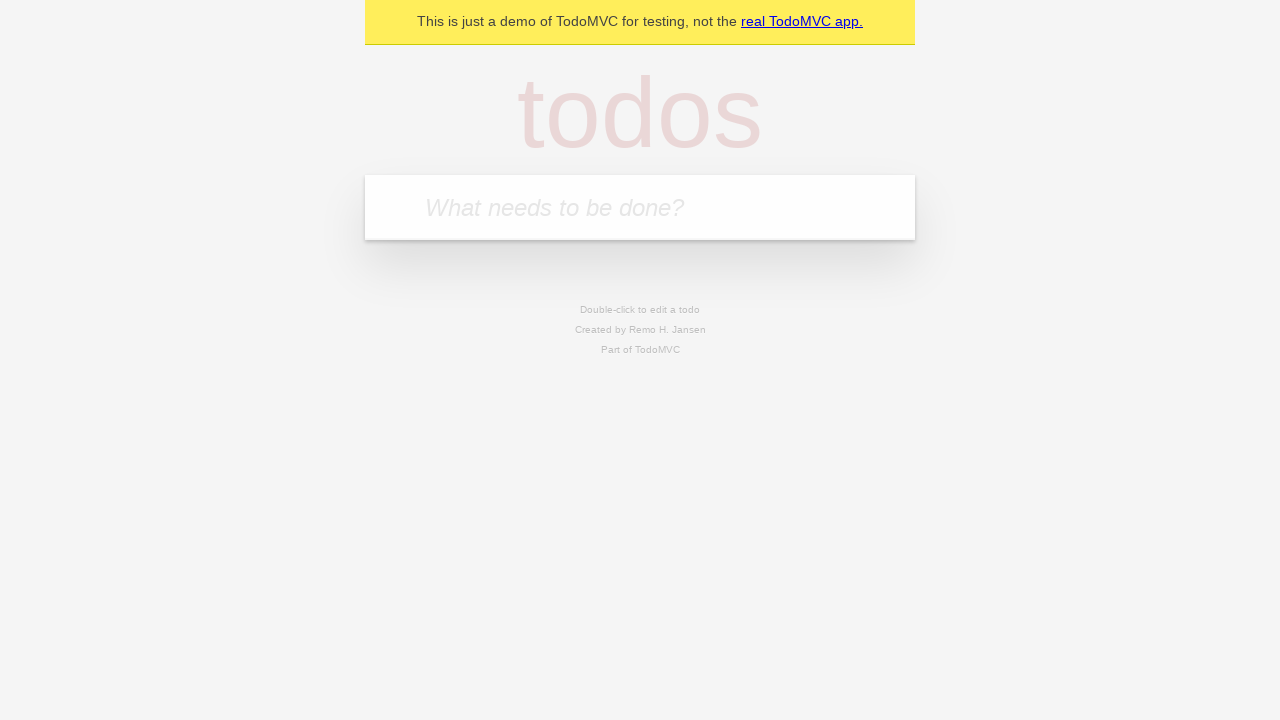

Filled todo input with 'buy some cheese' on internal:attr=[placeholder="What needs to be done?"i]
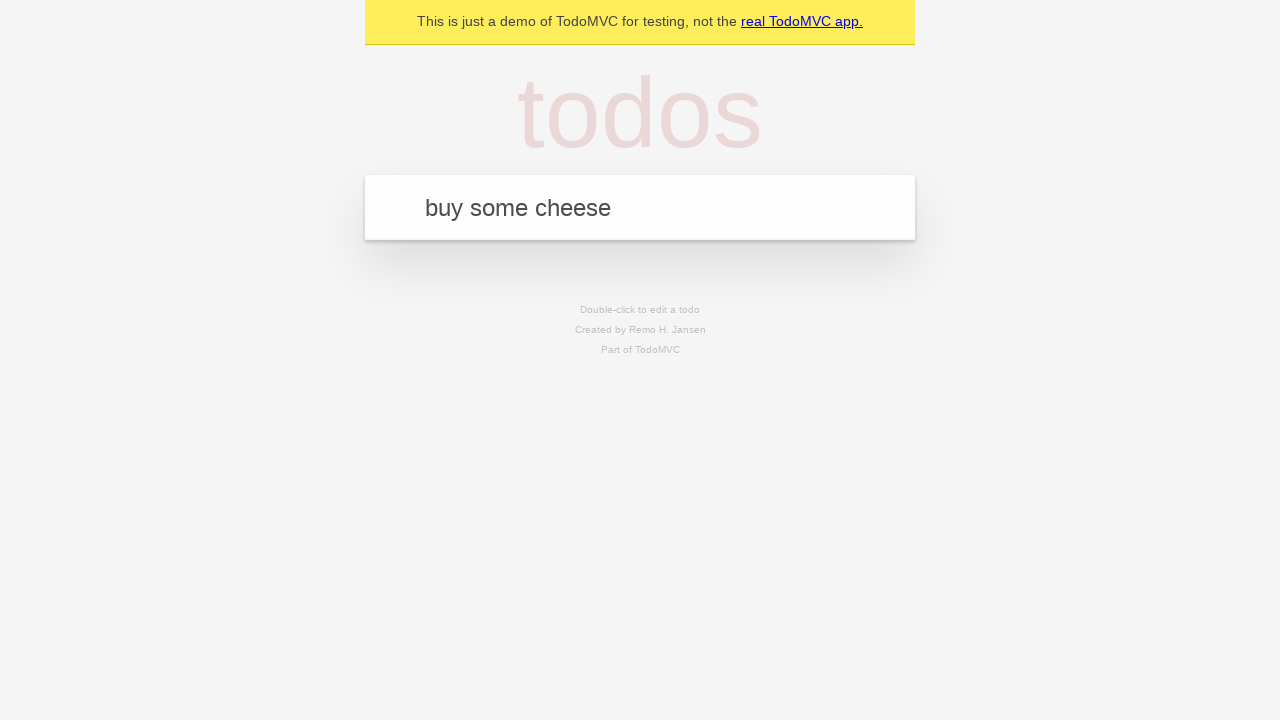

Pressed Enter to add first todo on internal:attr=[placeholder="What needs to be done?"i]
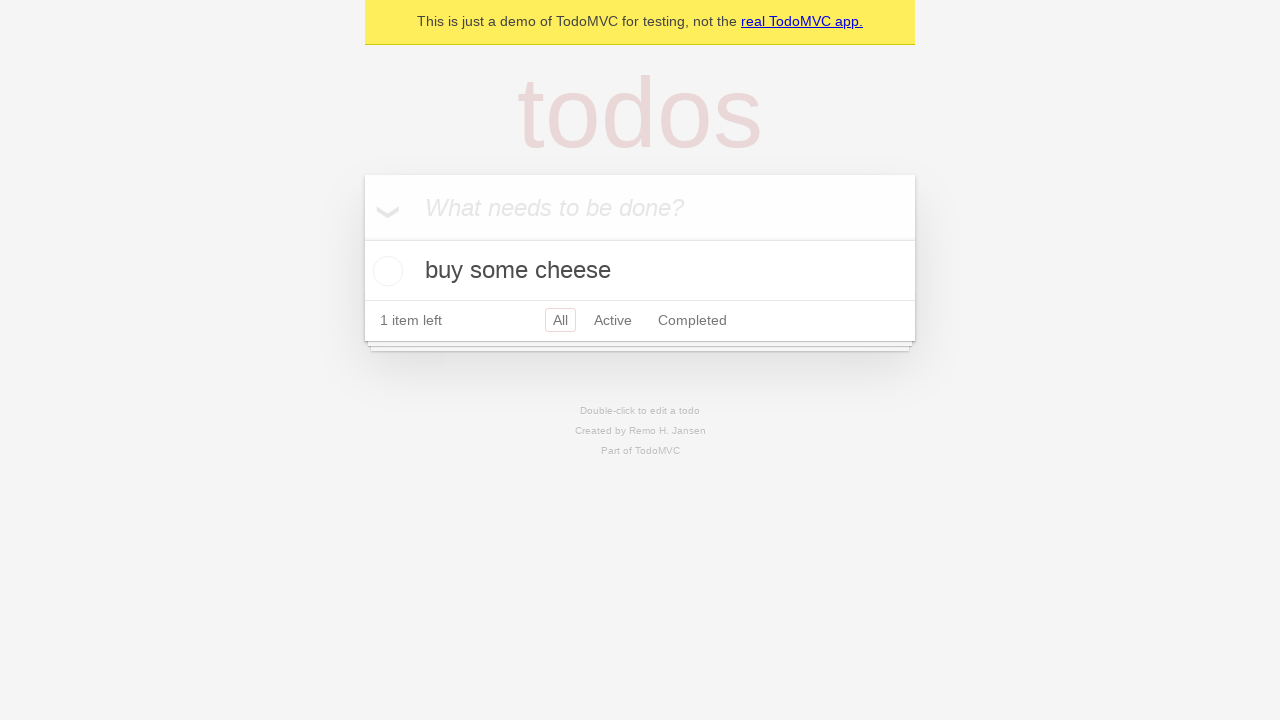

Filled todo input with 'feed the cat' on internal:attr=[placeholder="What needs to be done?"i]
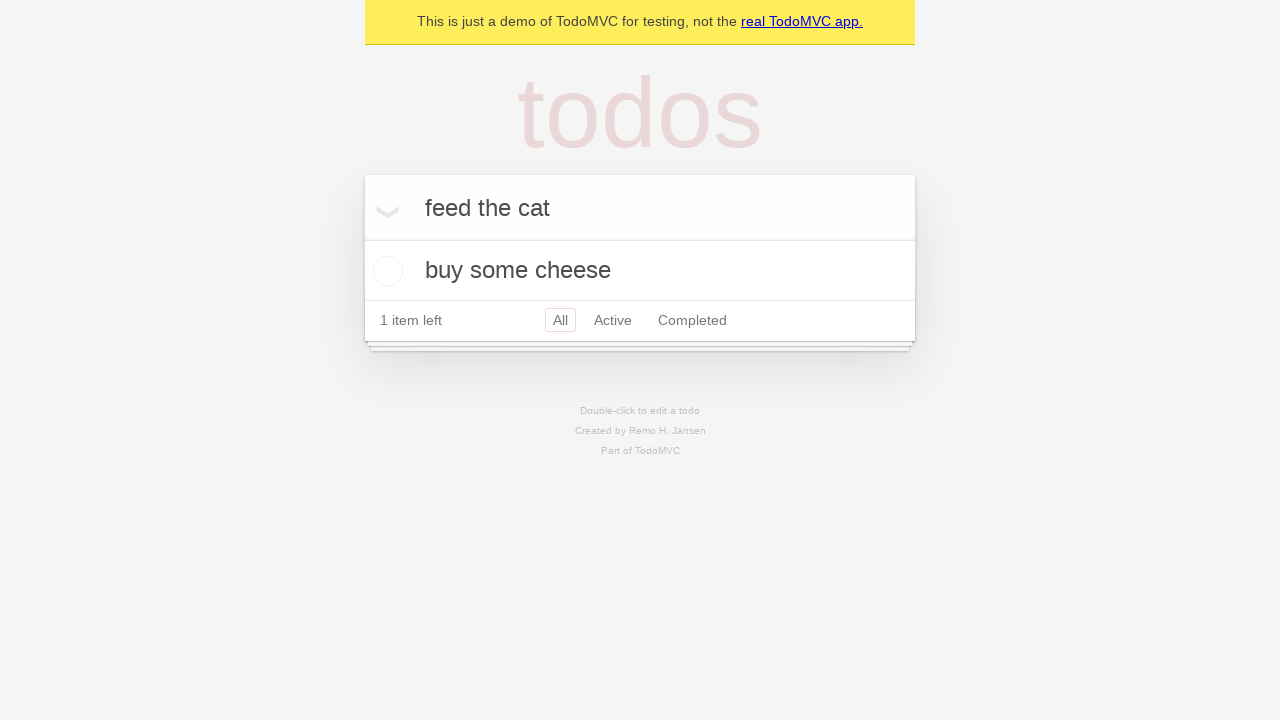

Pressed Enter to add second todo on internal:attr=[placeholder="What needs to be done?"i]
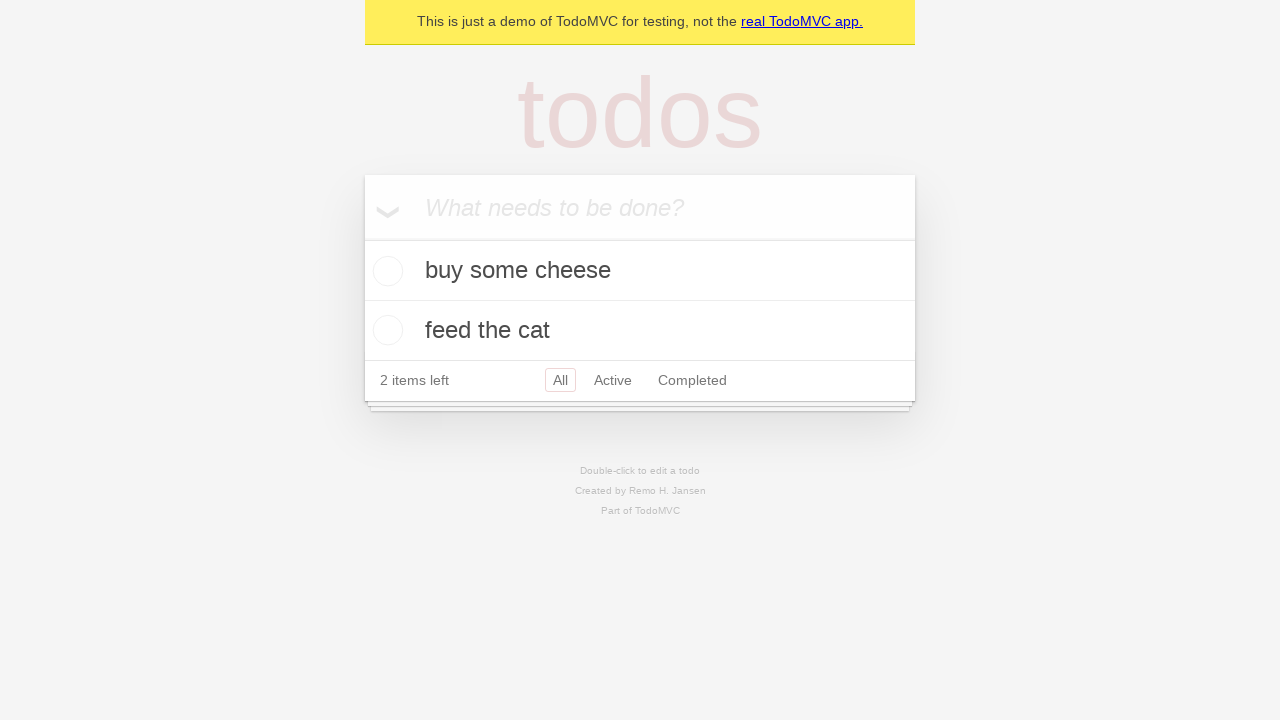

Filled todo input with 'book a doctors appointment' on internal:attr=[placeholder="What needs to be done?"i]
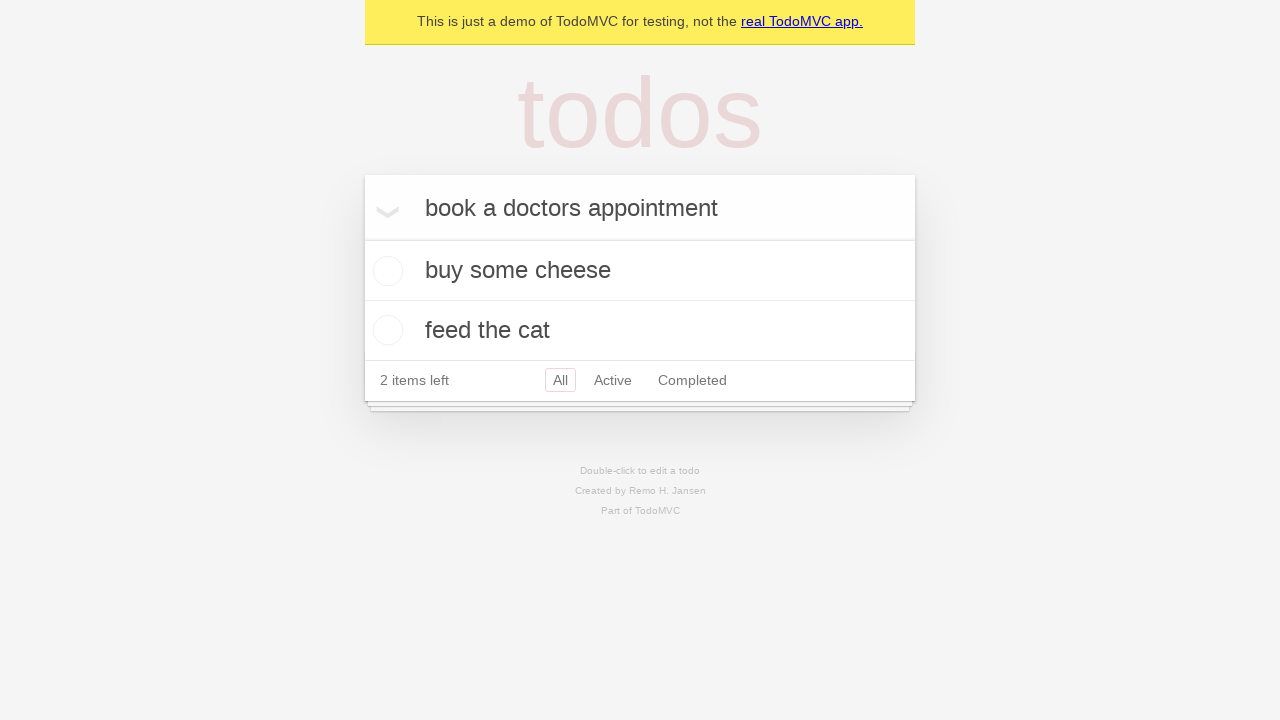

Pressed Enter to add third todo on internal:attr=[placeholder="What needs to be done?"i]
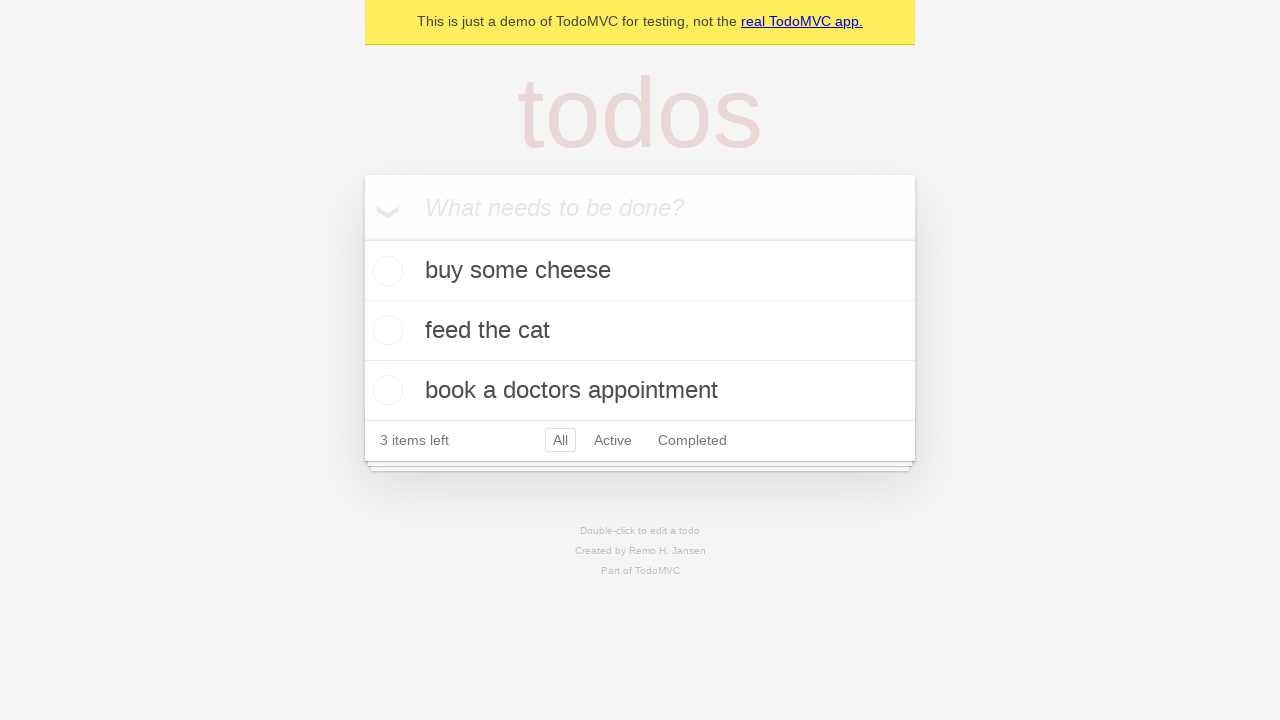

Clicked Active filter at (613, 440) on internal:role=link[name="Active"i]
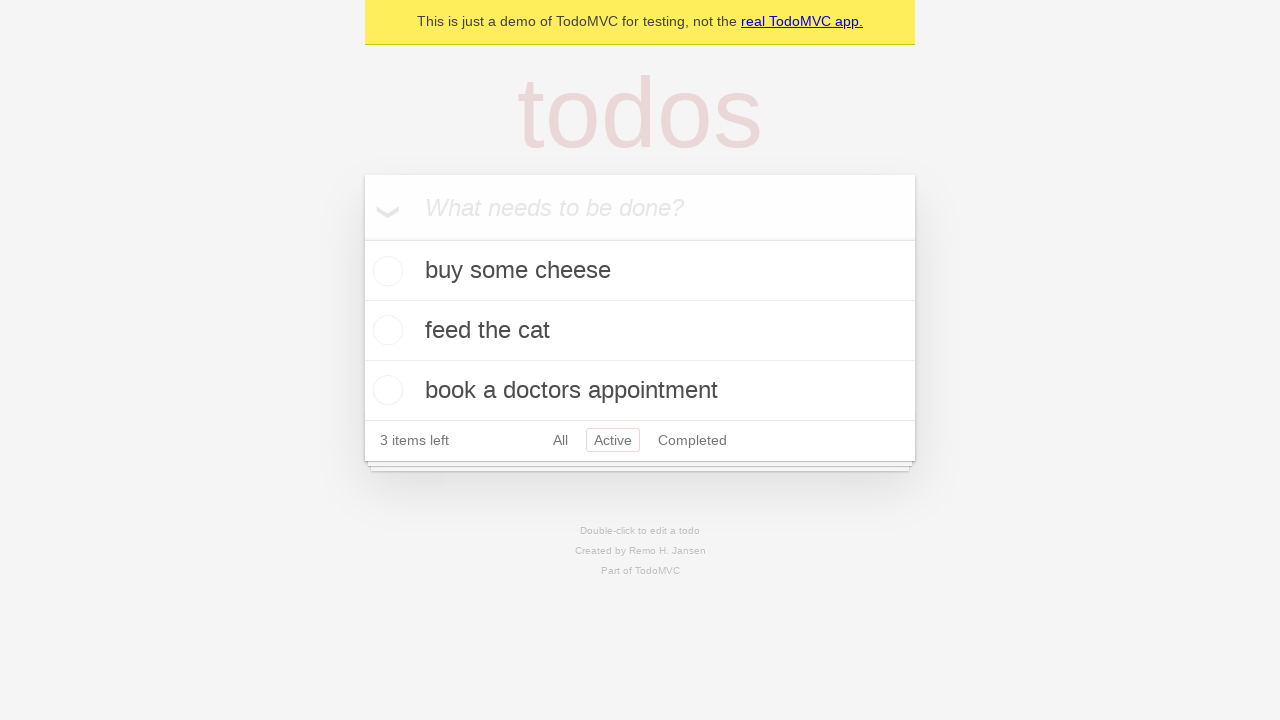

Clicked Completed filter at (692, 440) on internal:role=link[name="Completed"i]
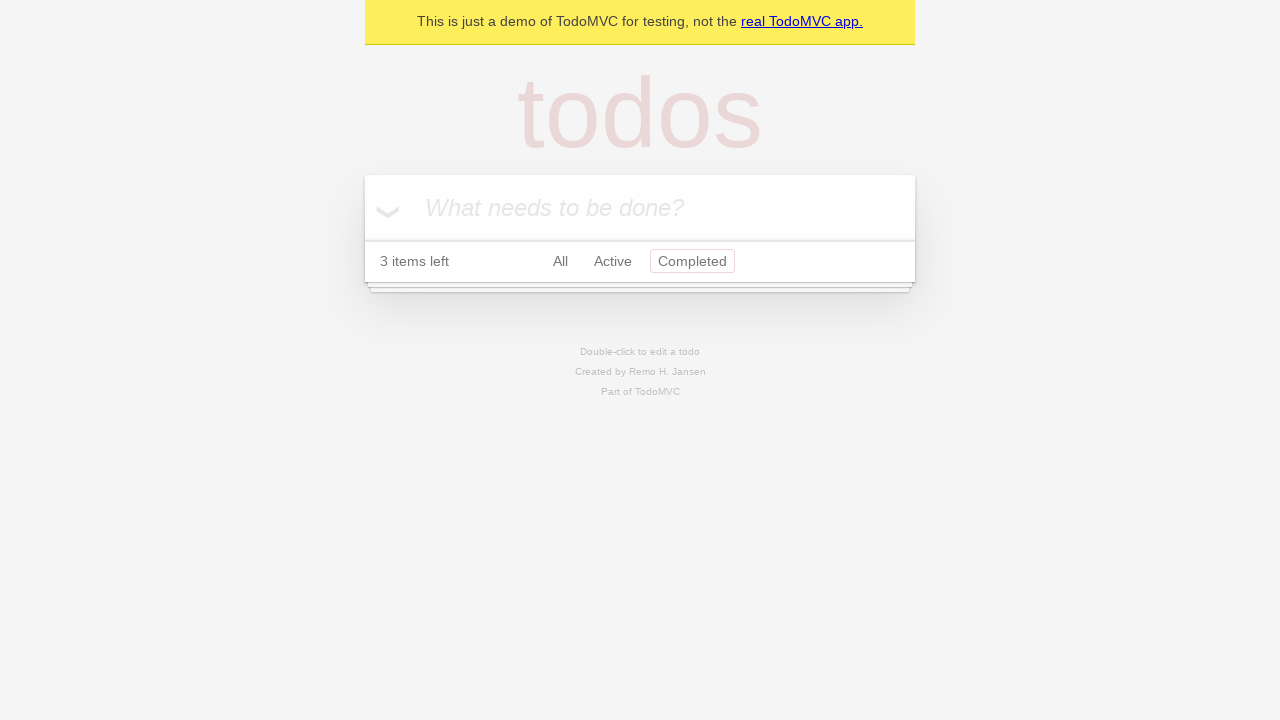

Waited for filter selection to update
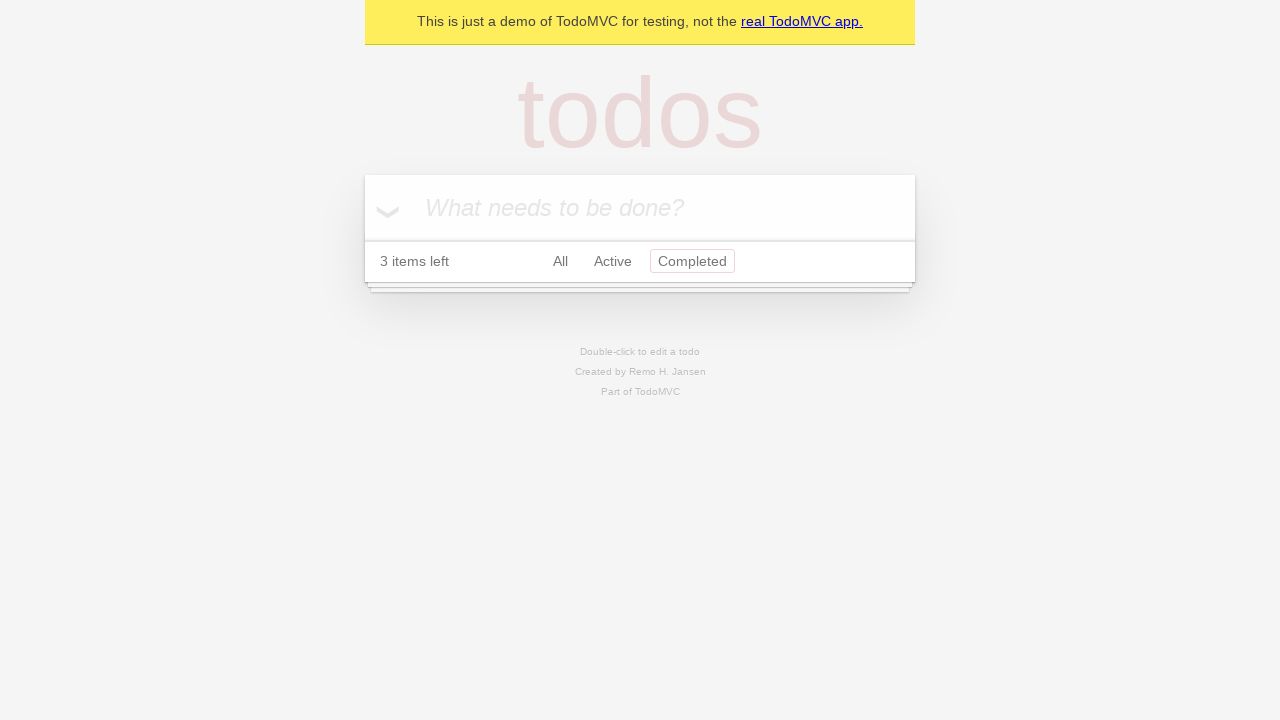

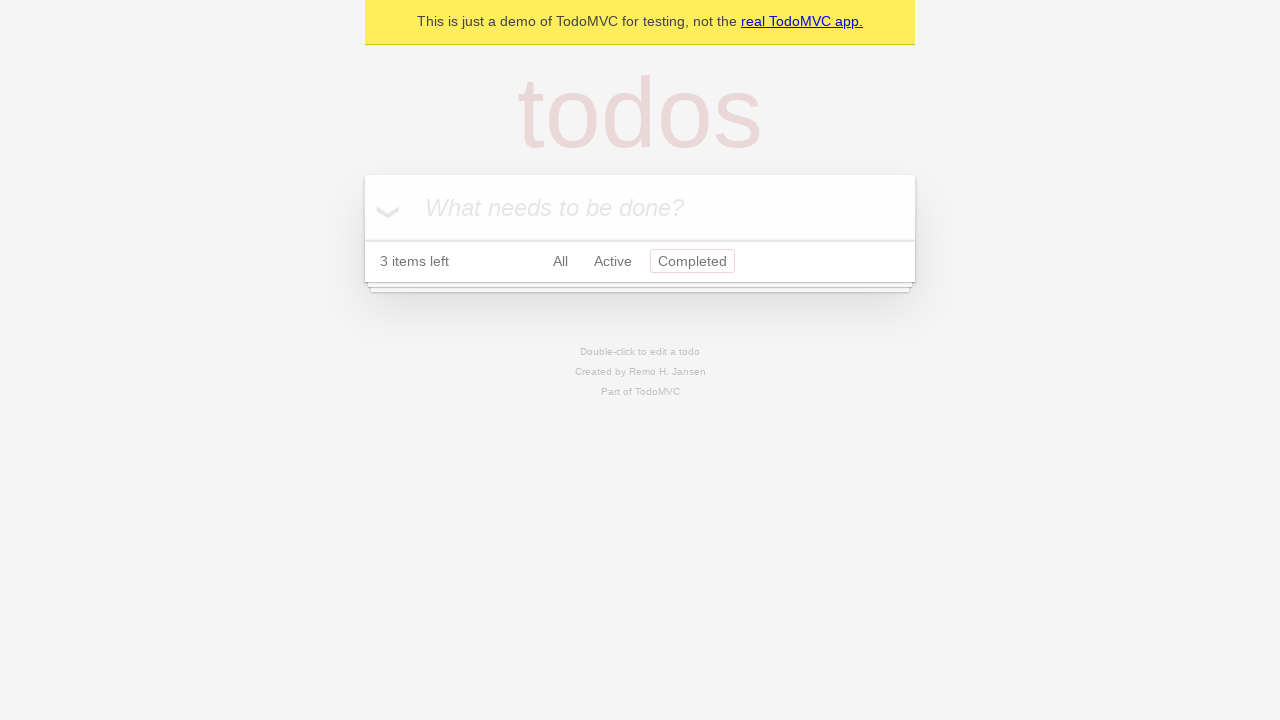